Fills out a complete registration form including personal information, contact details, and preferences, then submits the form

Starting URL: https://practice.cydeo.com/registration_form

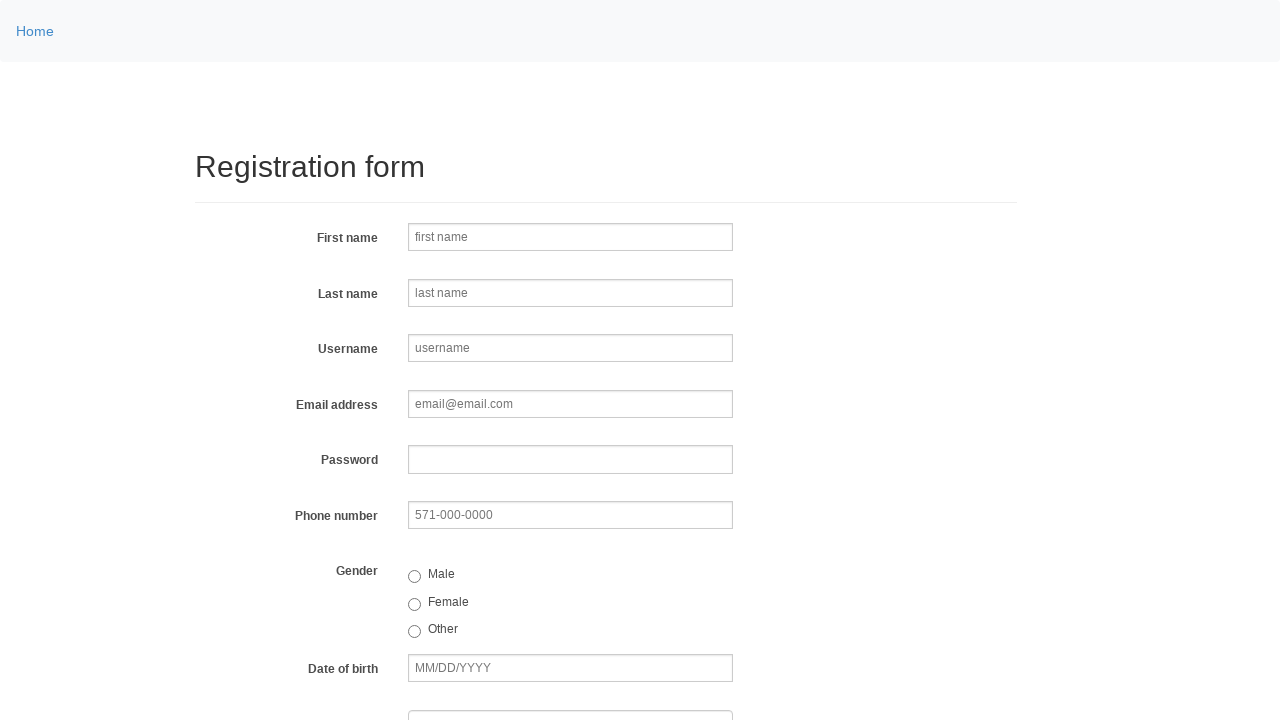

Filled first name field with 'Kerem' on input[type='text'][name='firstname']
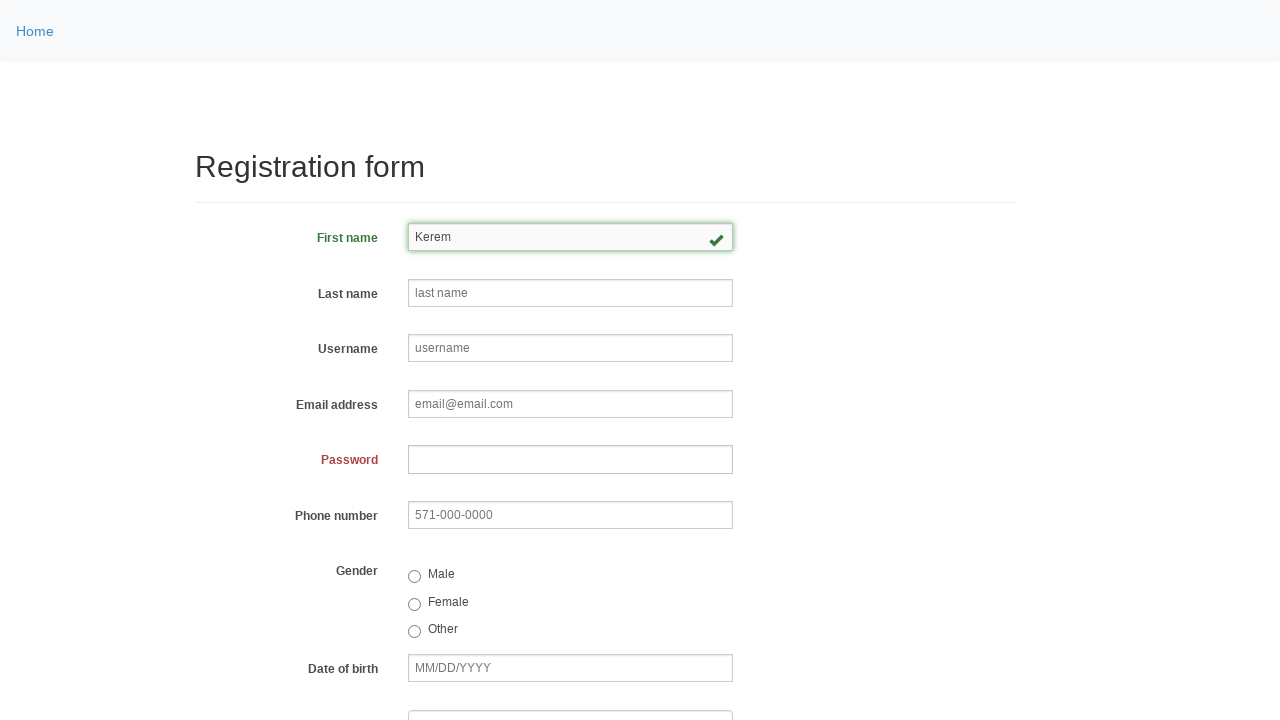

Filled last name field with 'Ozturk' on input[name='lastname'][placeholder='last name']
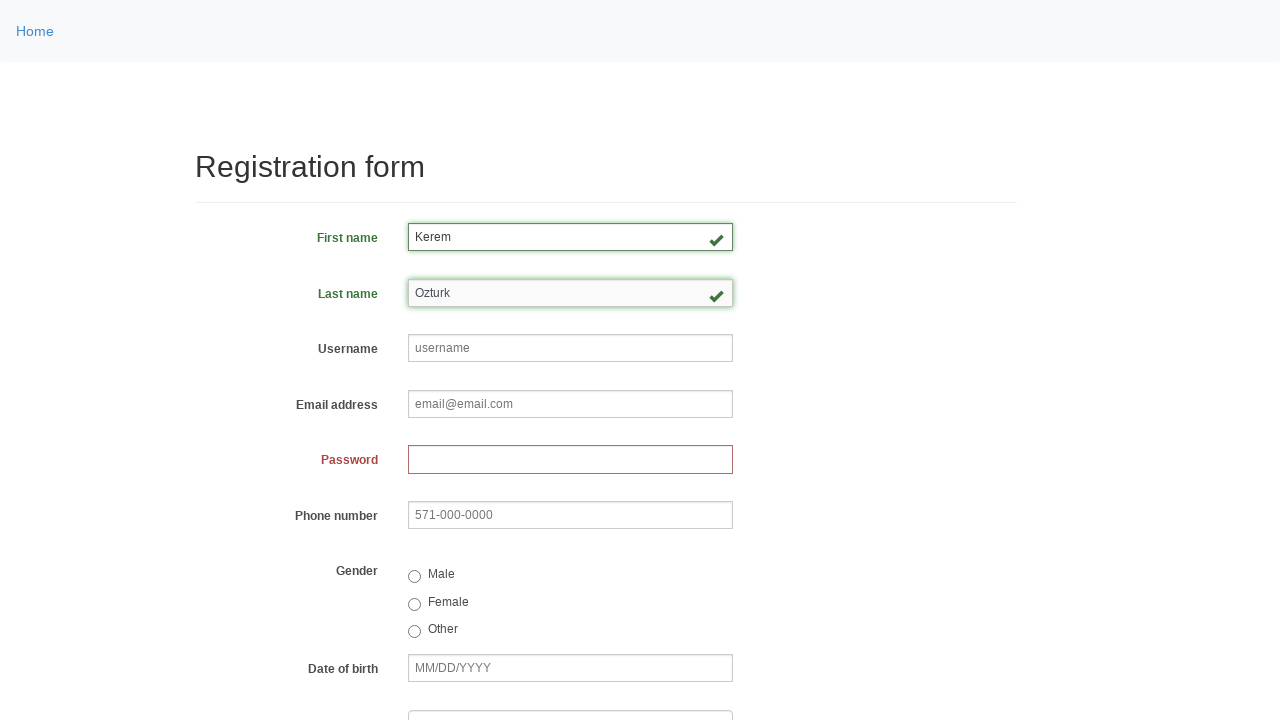

Filled username field with 'ozturkKerem' on input[type='text'][name='username']
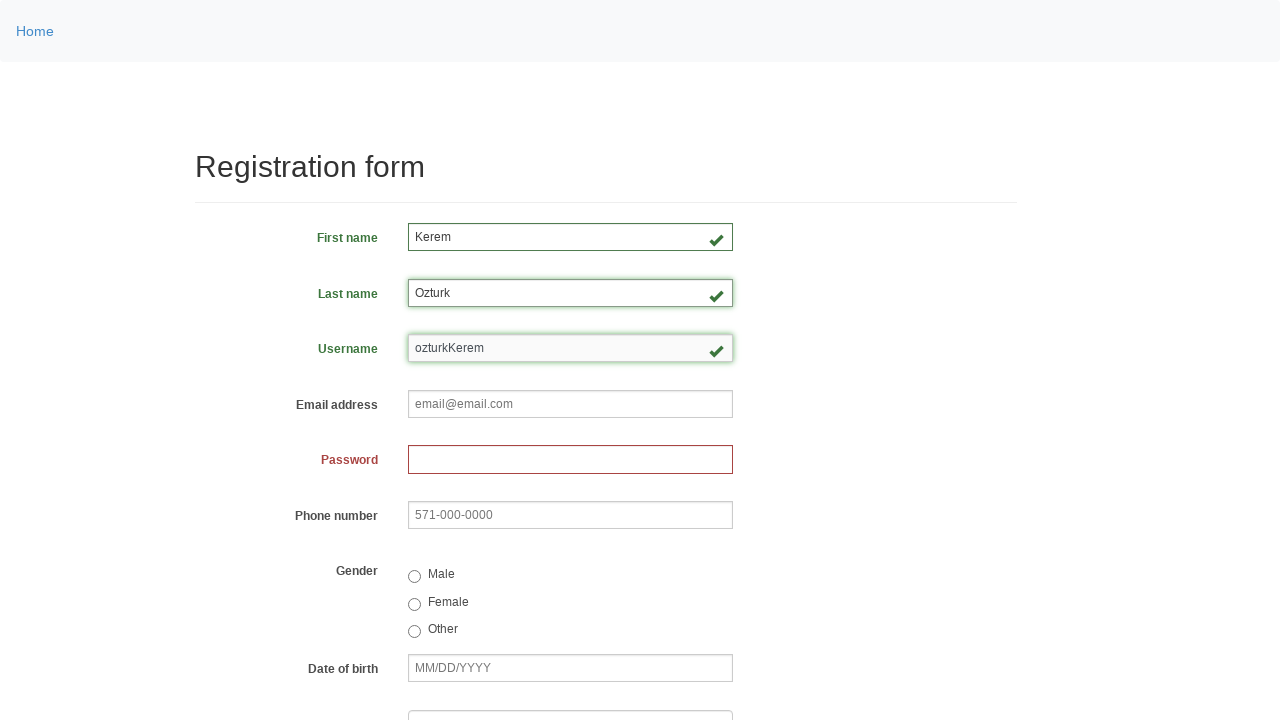

Filled email field with 'ozturkkerem@asd.com' on input[type='text'][name='email']
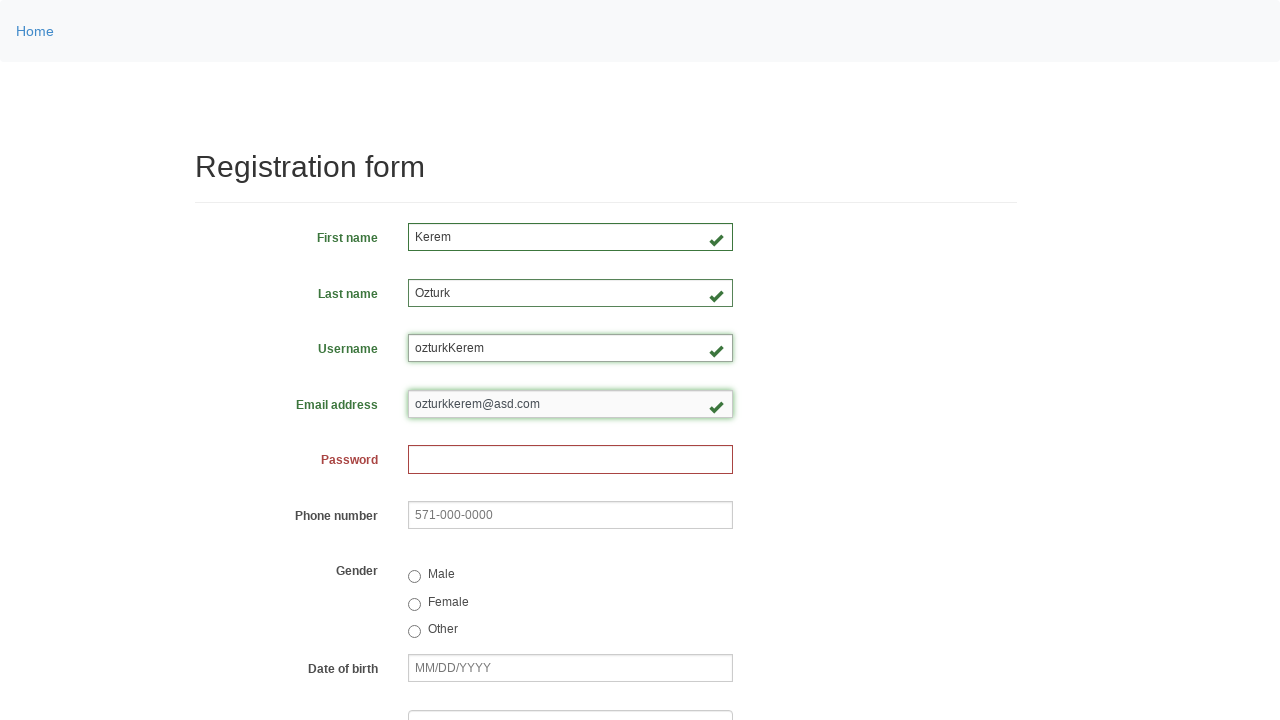

Filled password field with secure password on input[type='password'][name='password']
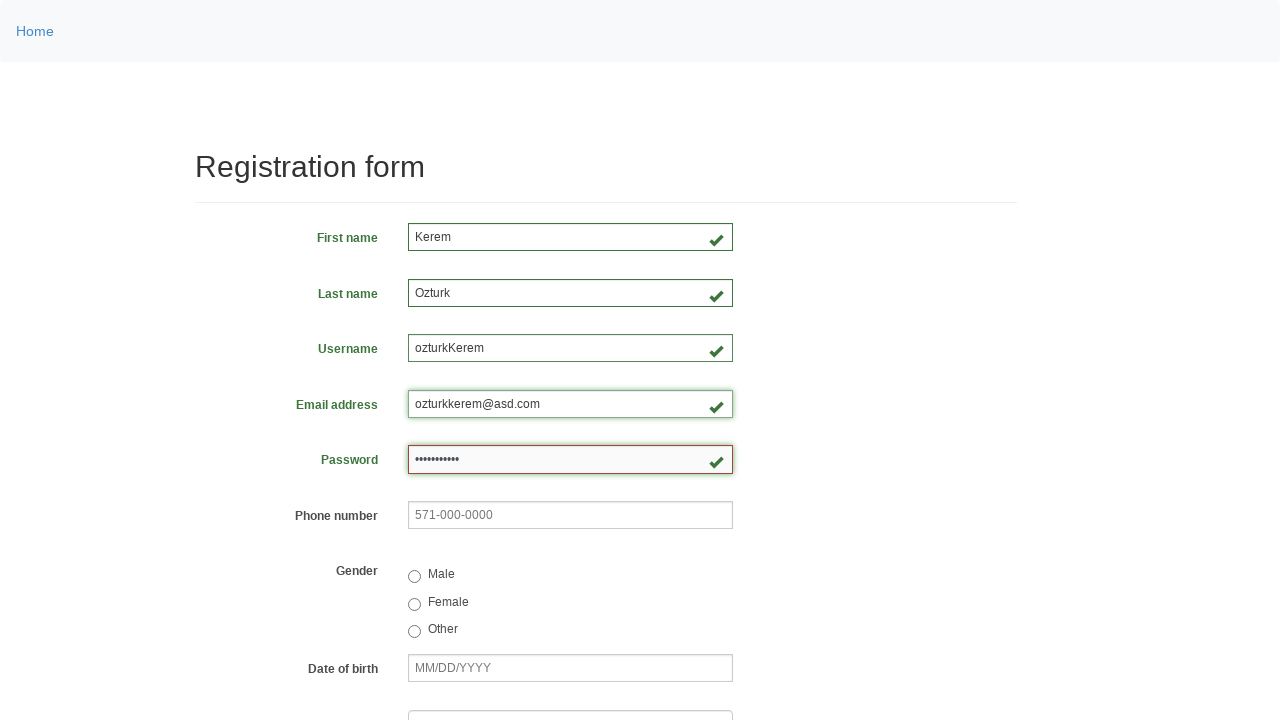

Filled phone number field with '345-635-6478' on input[type='tel'][name='phone']
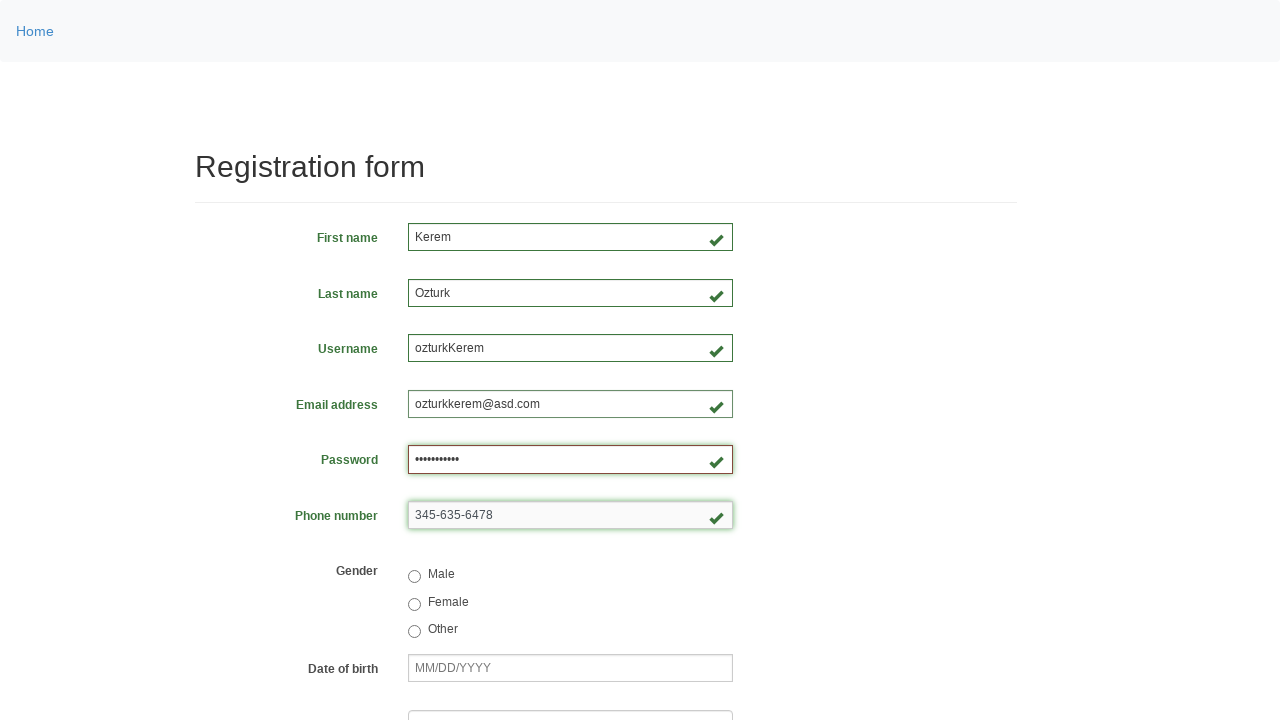

Selected male gender option at (414, 577) on input[type='radio'][value='male']
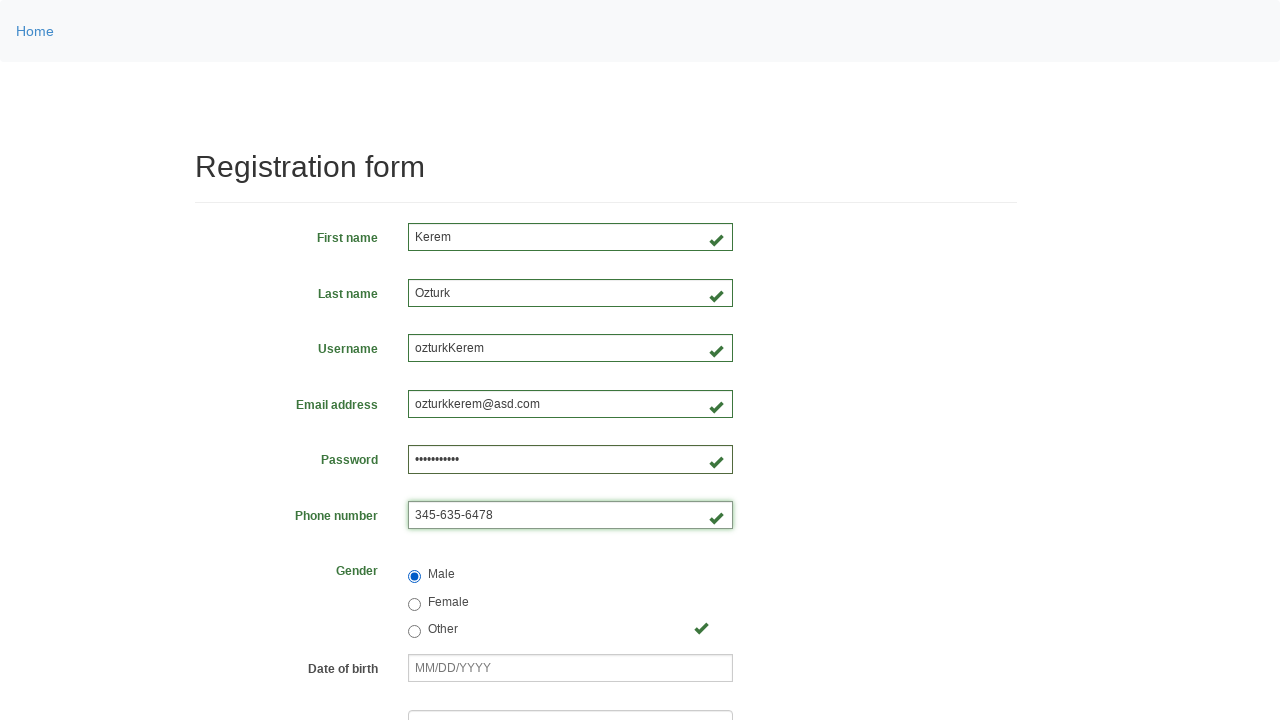

Filled date of birth field with '08/09/1983' on input[type='text'][name='birthday']
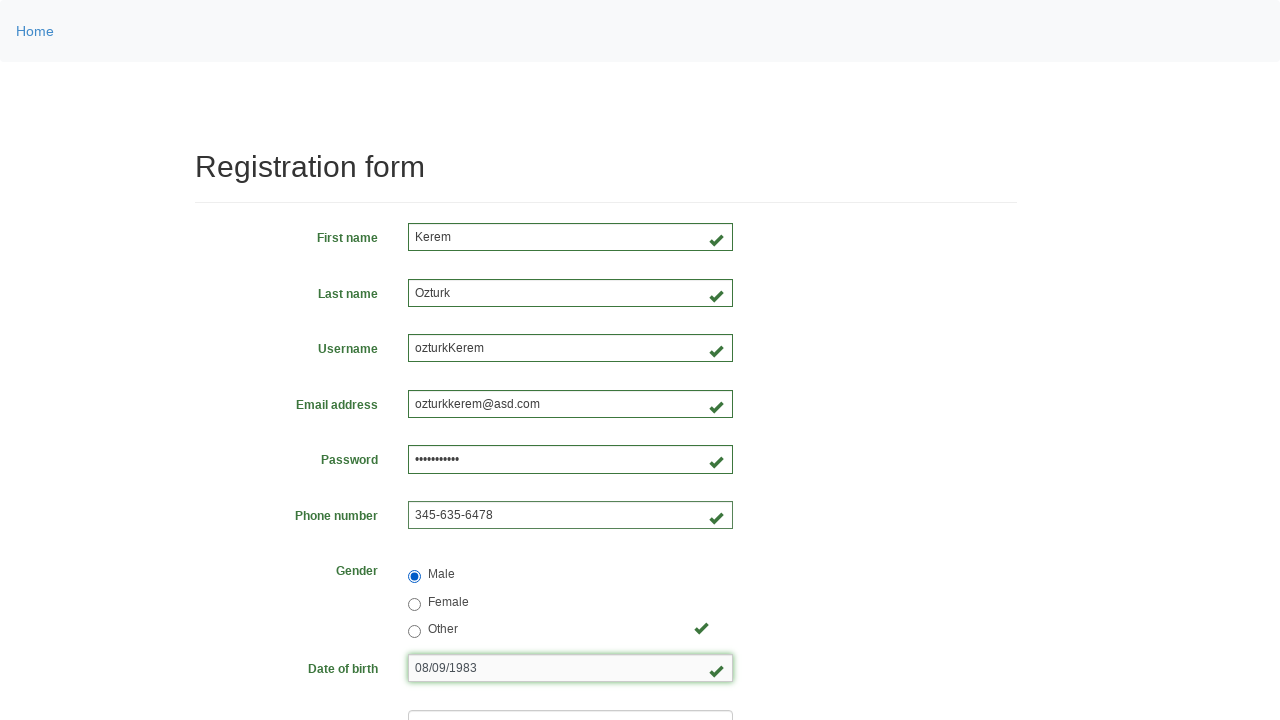

Selected department from dropdown (index 1) on select[name='department']
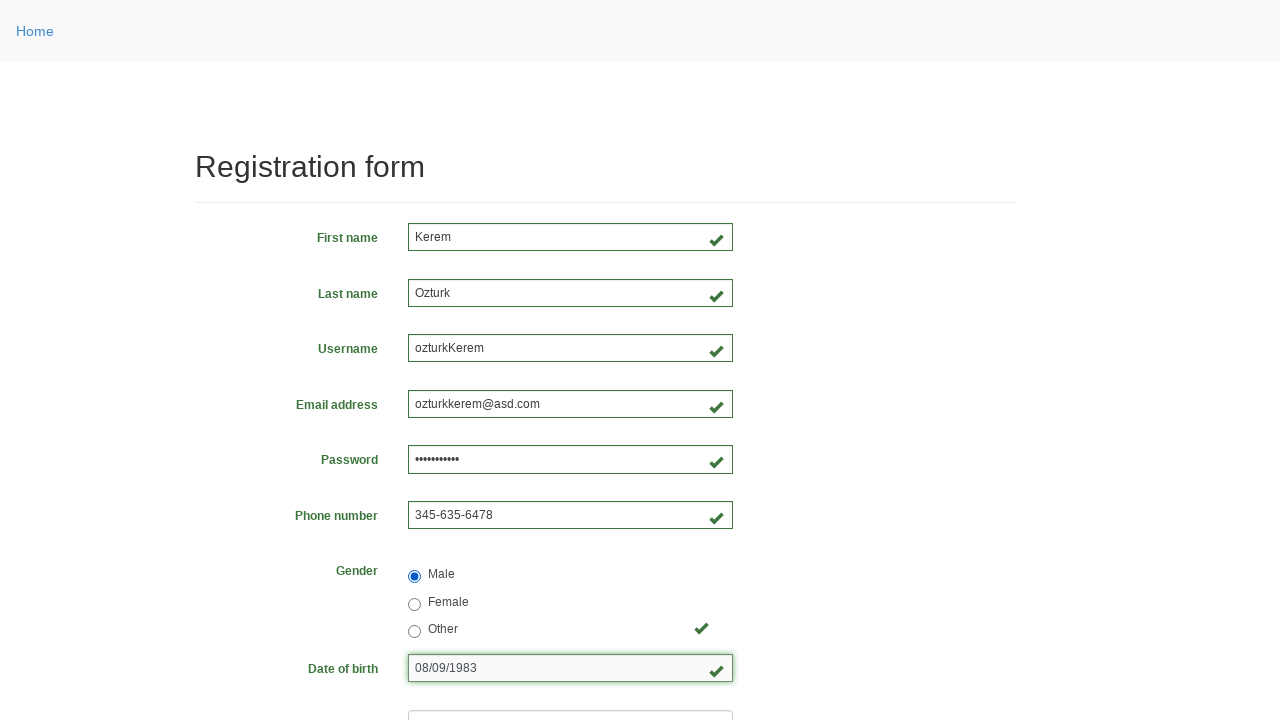

Selected job title 'SDET' from dropdown on select[name='job_title']
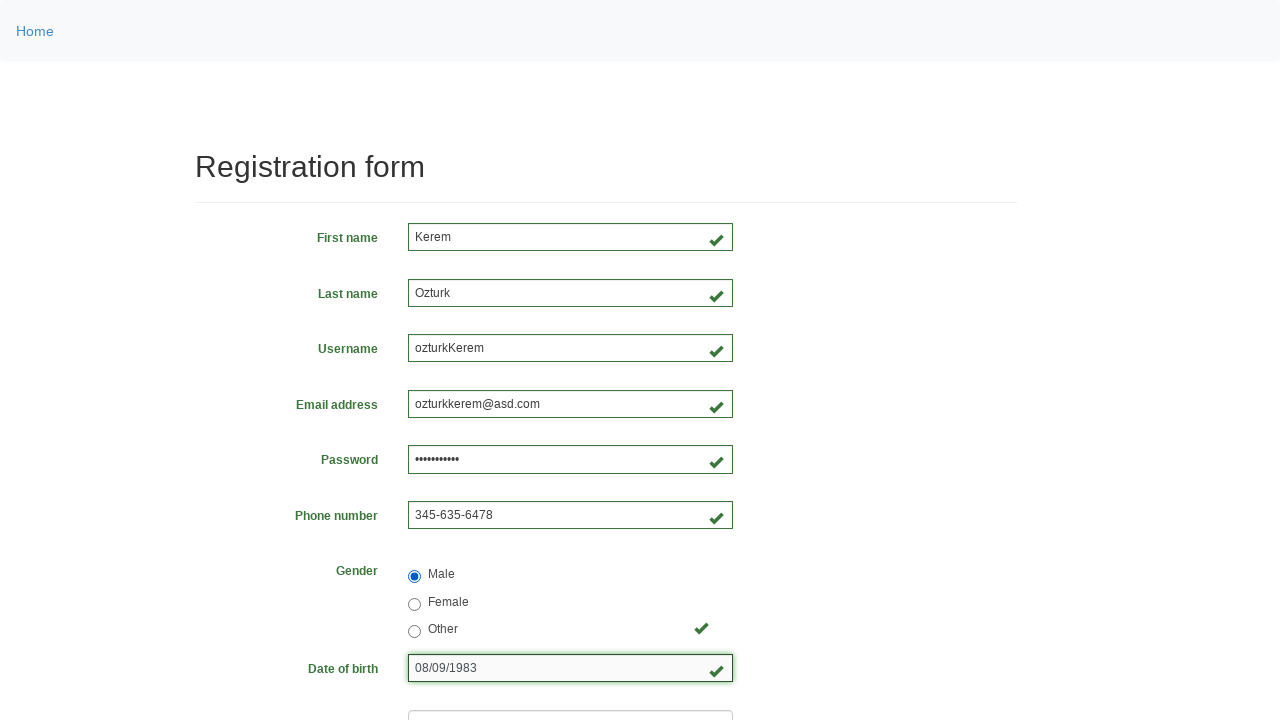

Checked Java checkbox for programming language preference at (414, 468) on input[type='checkbox']
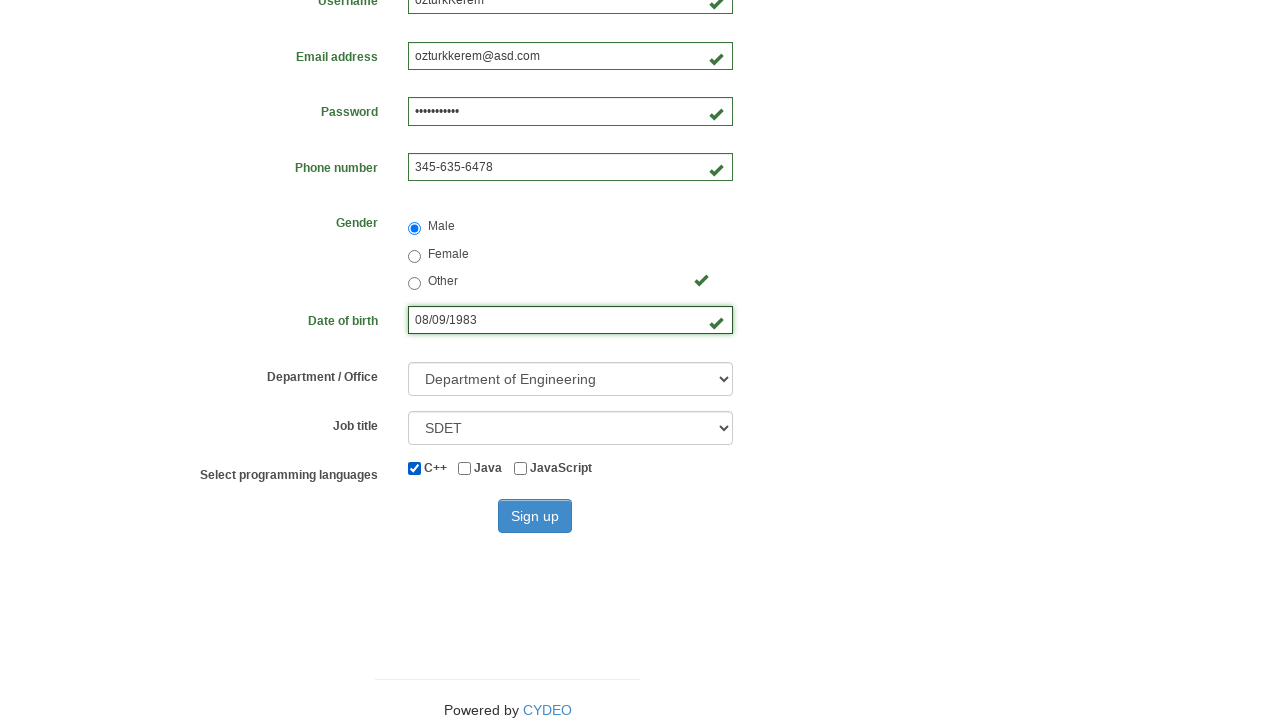

Clicked sign up button to submit registration form at (535, 516) on button[type='submit']
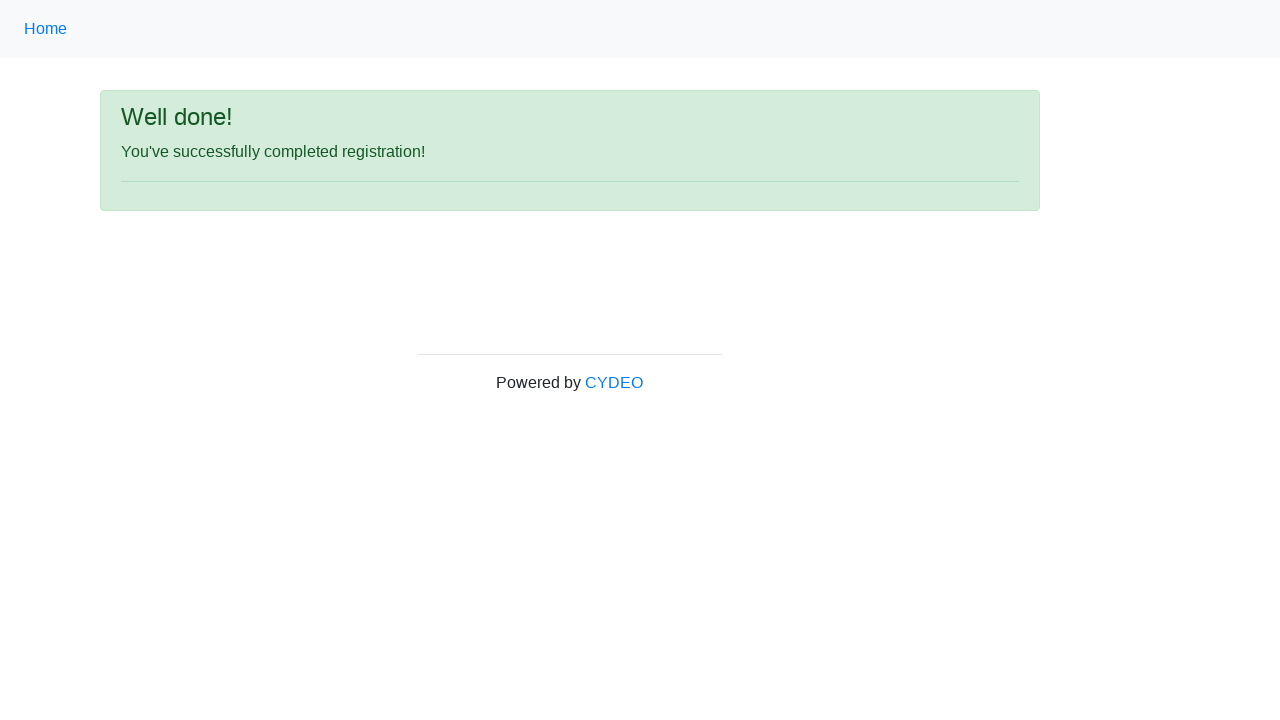

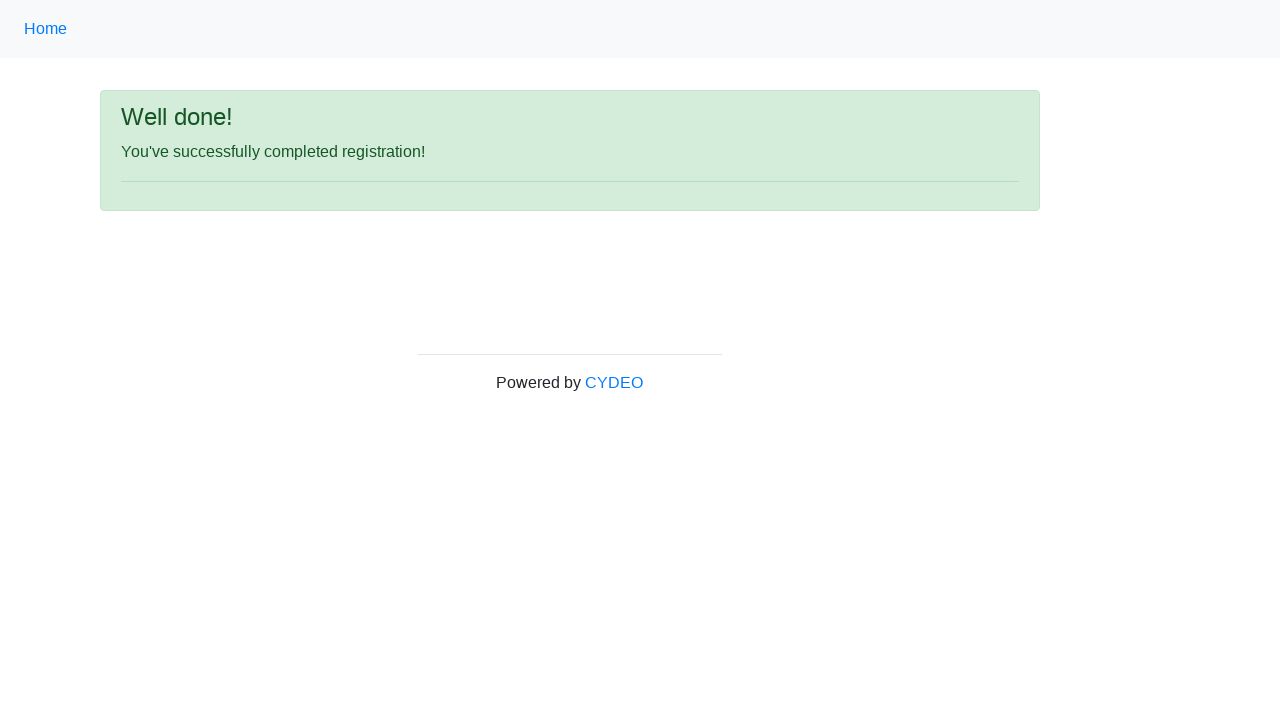